Tests dynamically loaded page elements by clicking Start and waiting for Hello World text to appear

Starting URL: http://the-internet.herokuapp.com/dynamic_loading/1

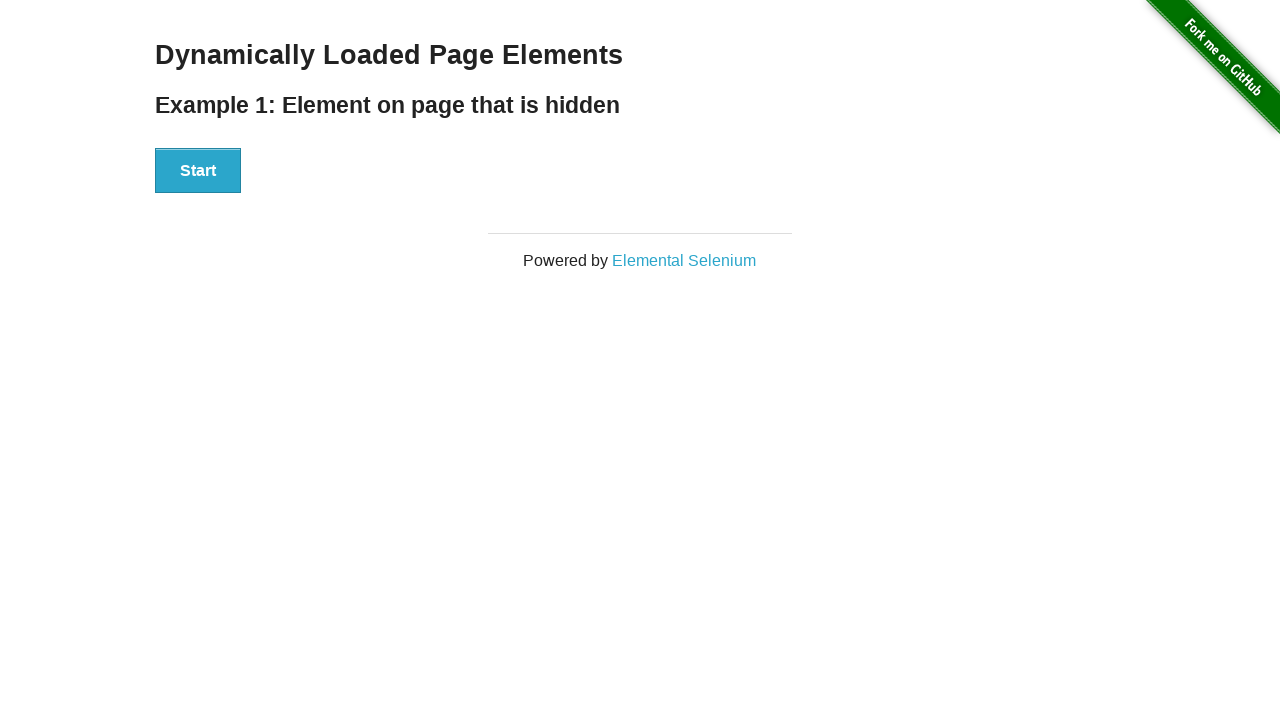

Clicked Start button to initiate dynamic loading at (198, 171) on xpath=//div[@id='start']/button[contains(text(),'Start')]
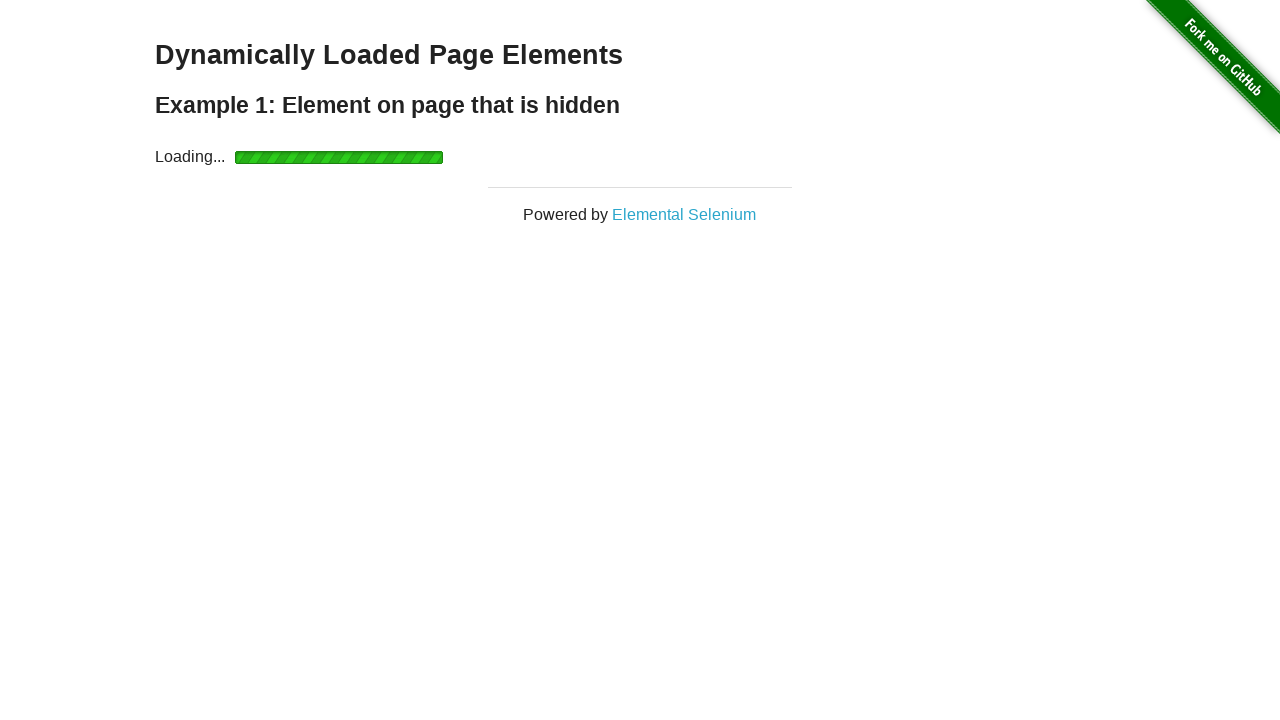

Loading bar appeared
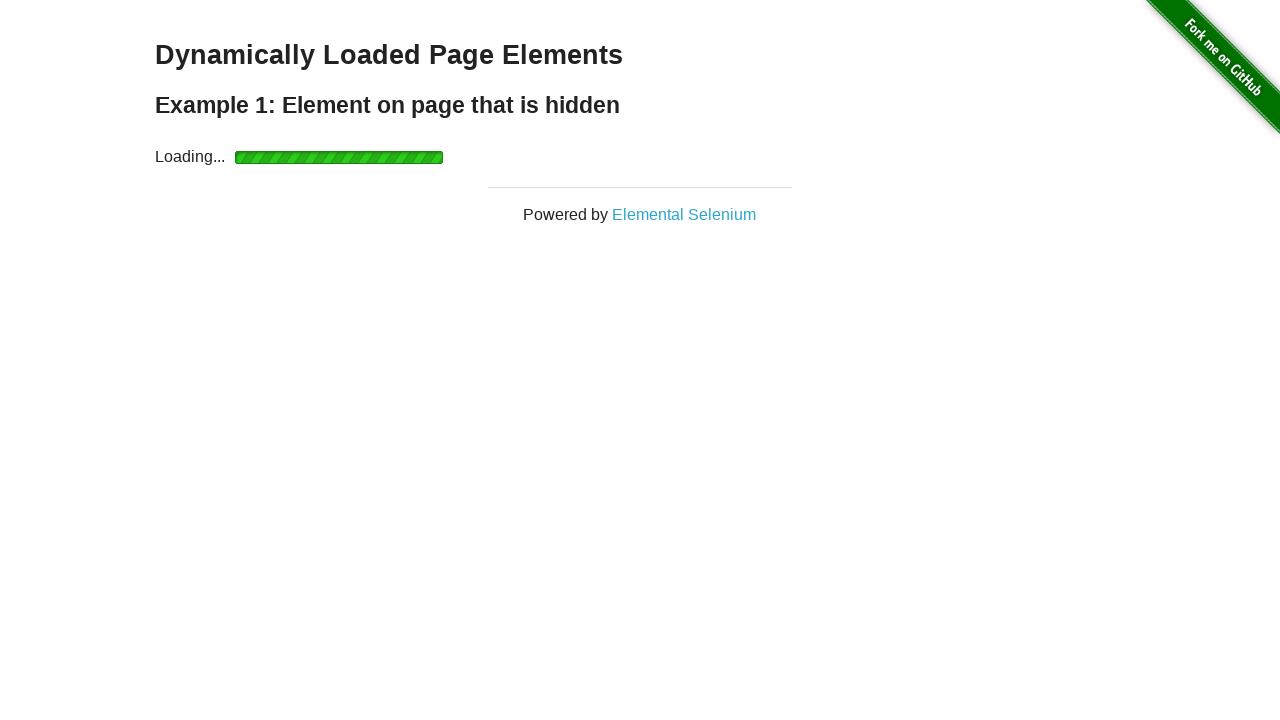

Loading bar disappeared
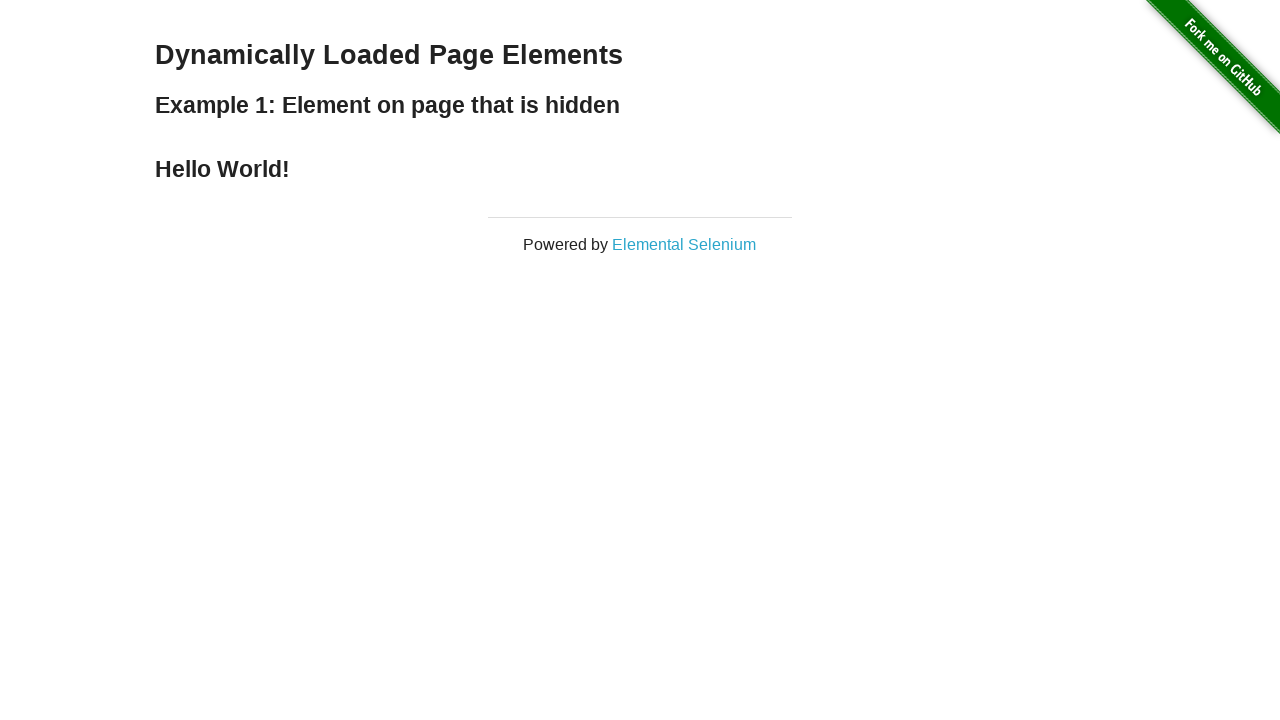

Hello World text appeared on the page
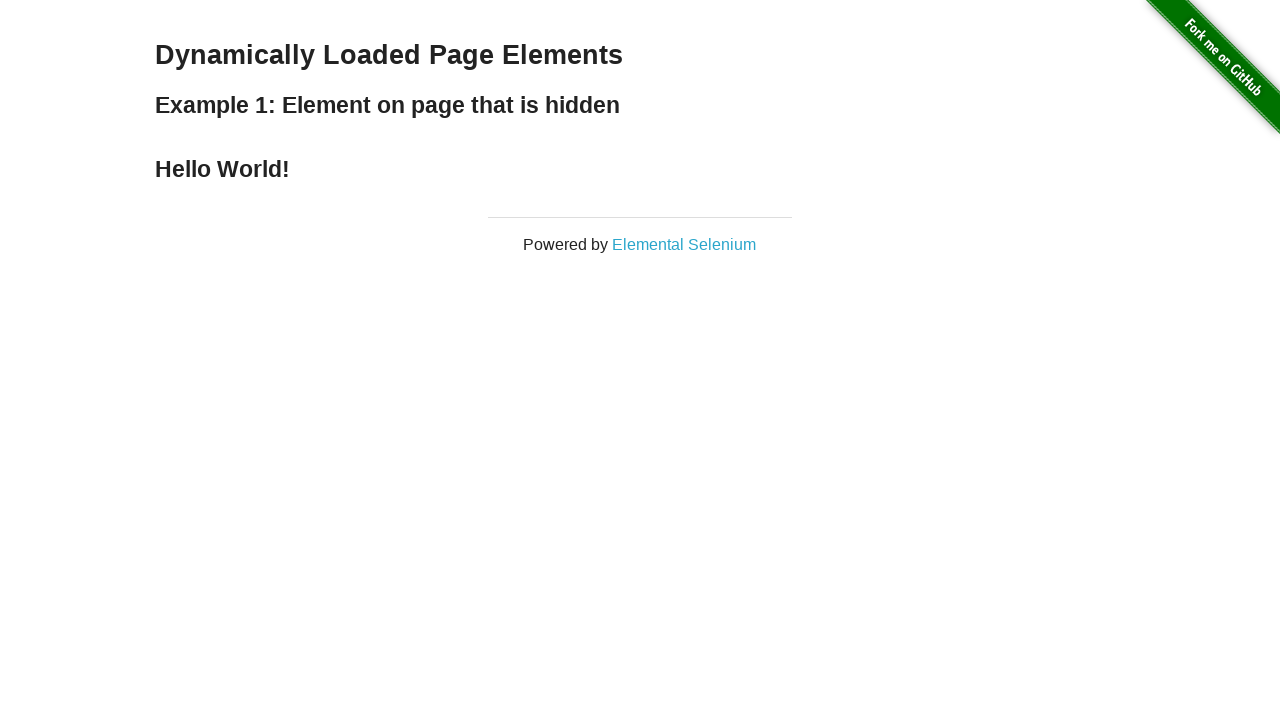

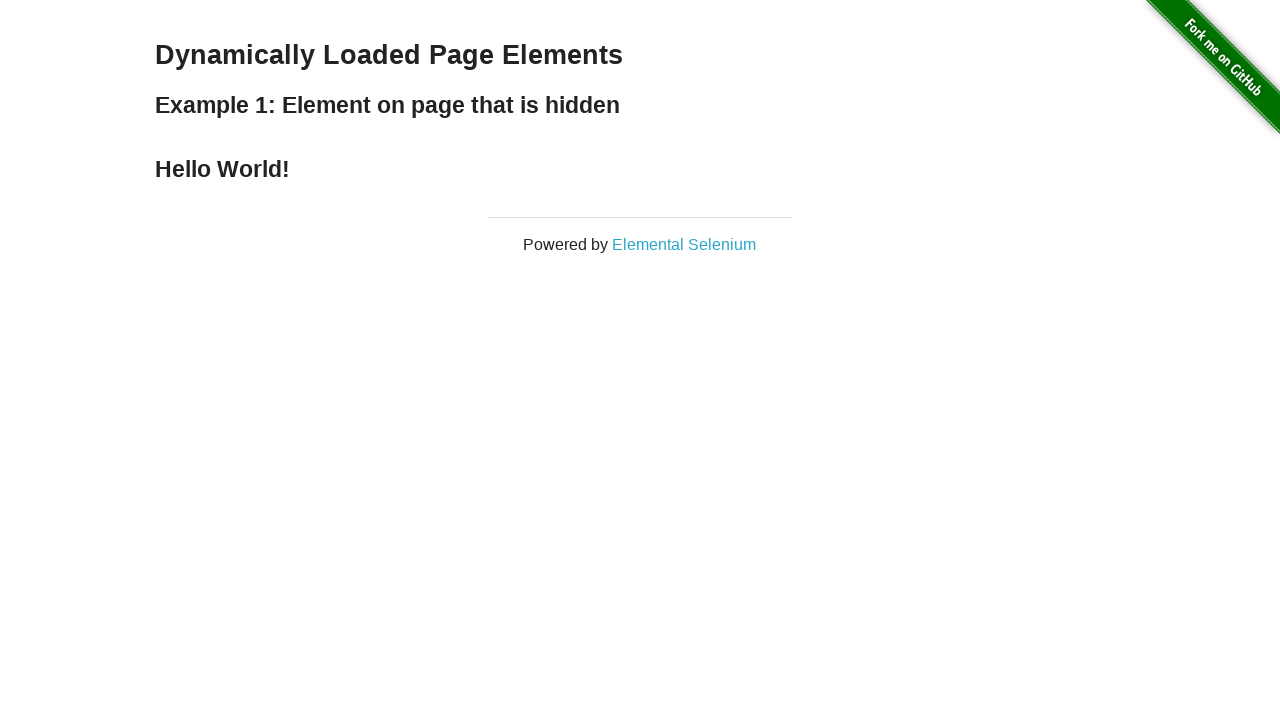